Tests extended search with price filters and selection counter by performing search, applying filters, selecting checkboxes, and verifying counter shows 3 selected items

Starting URL: http://ss.com

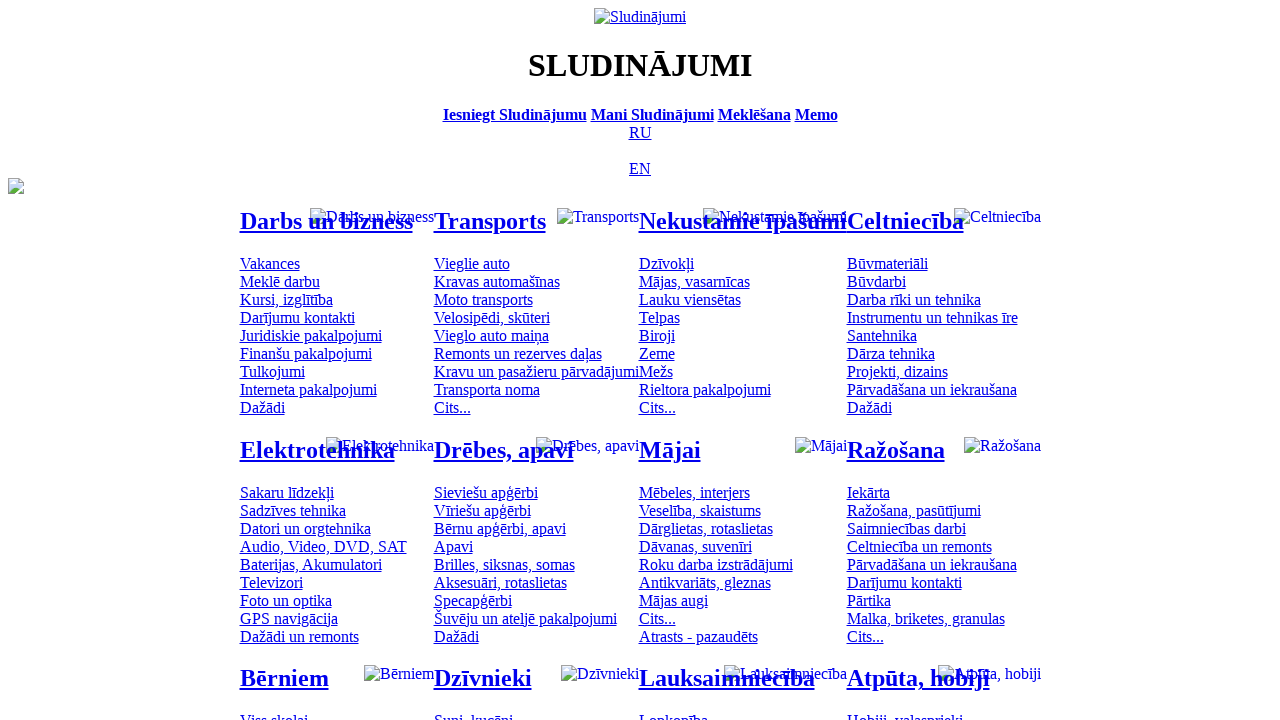

Clicked Russian language button at (640, 132) on [title='По-русски']
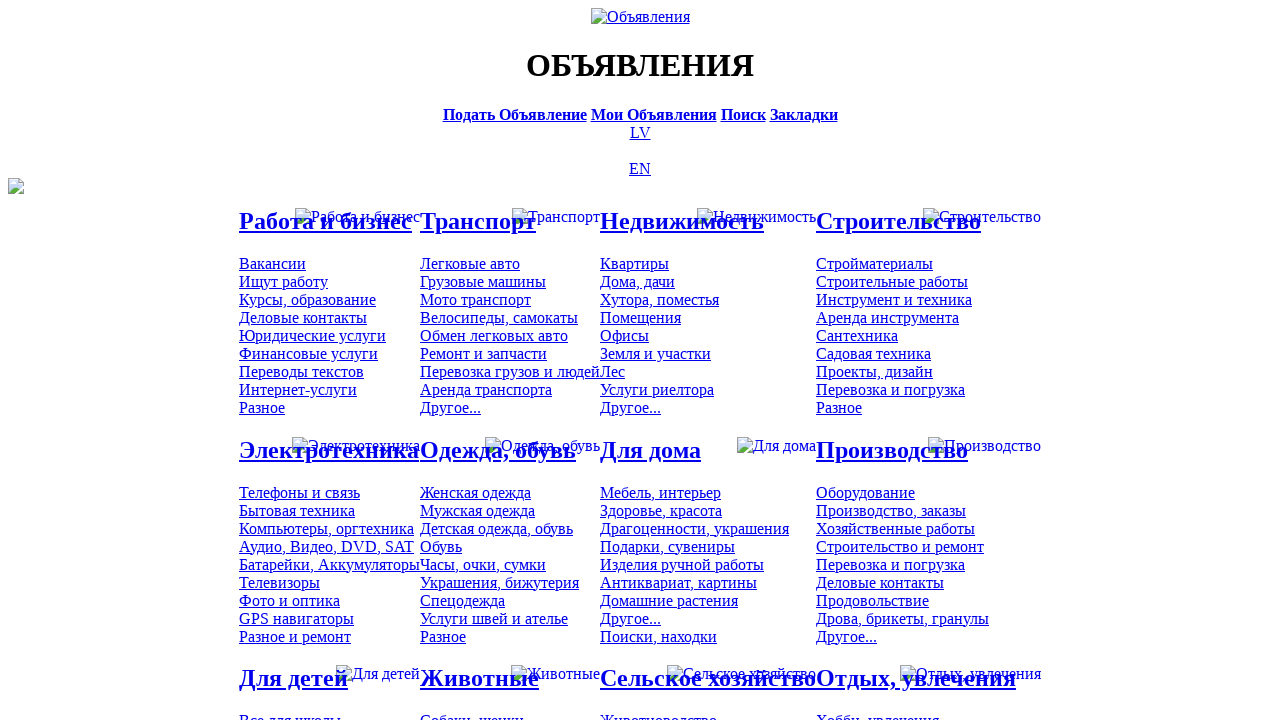

Clicked search link at (743, 114) on #main_table a[href*='search']
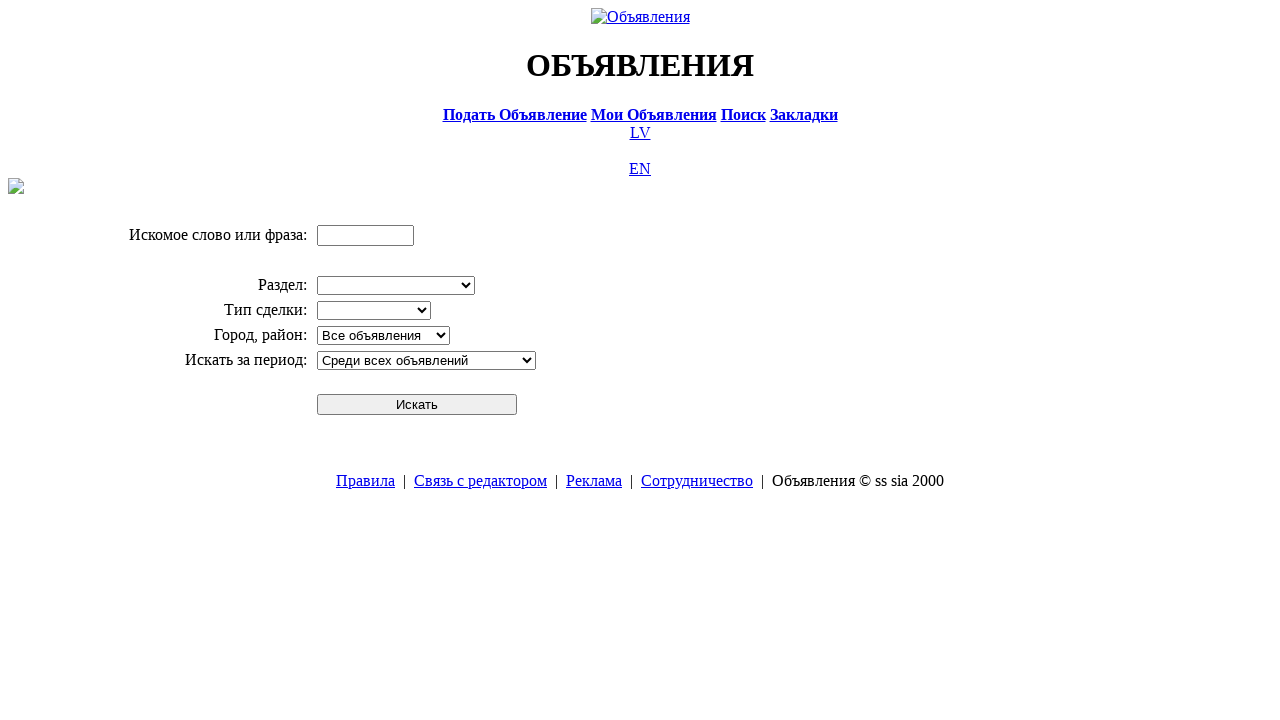

Filled search field with 'Компьютер' on input[name='txt']
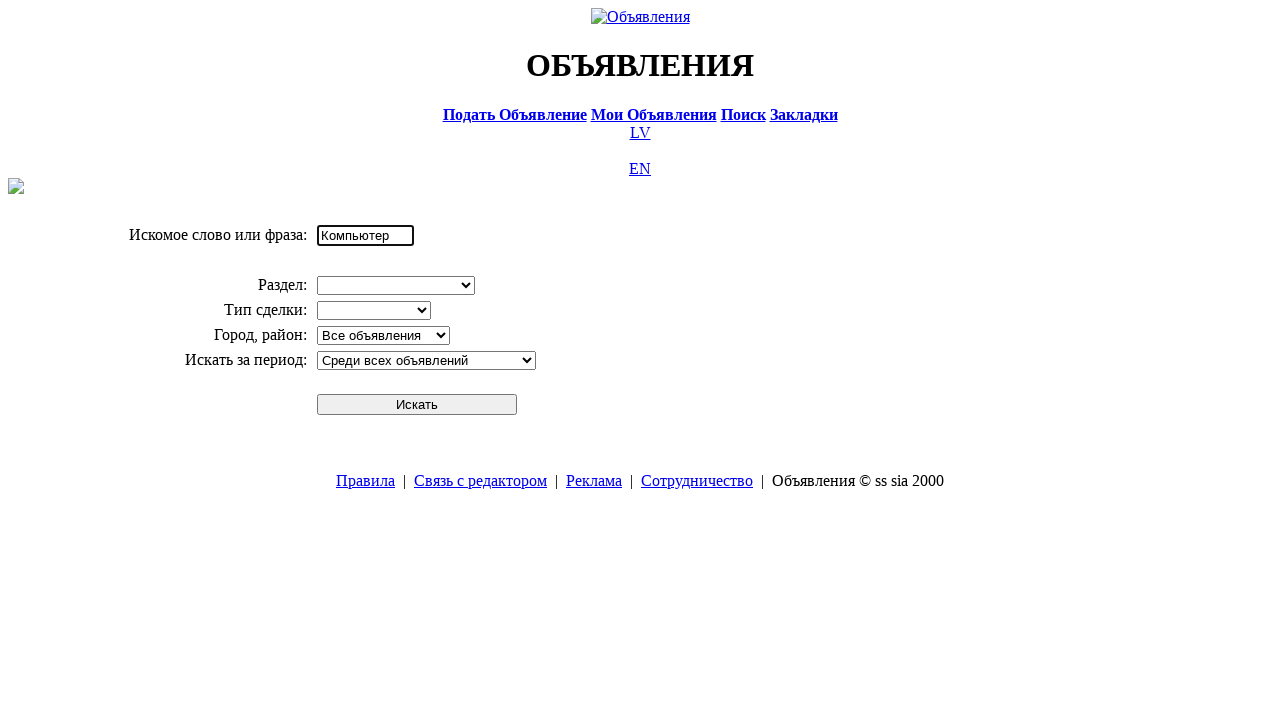

Selected category 'Электротехника' on select[name='cid_0']
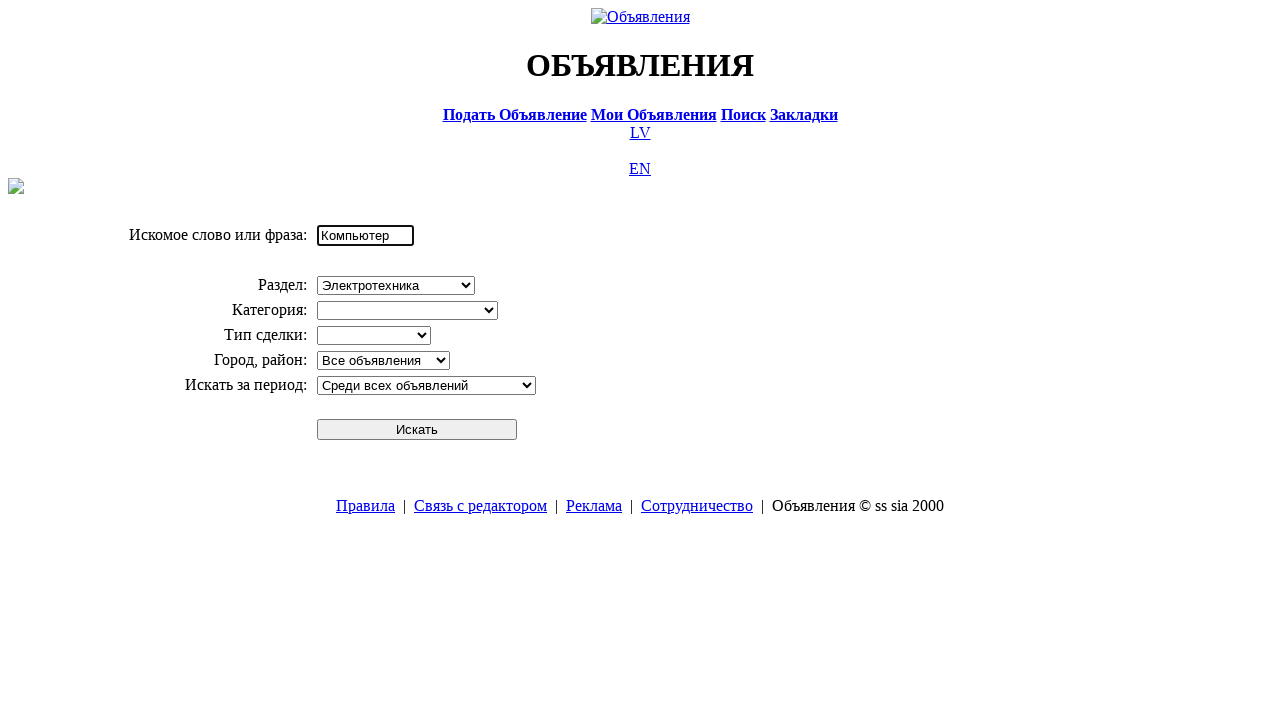

Selected subcategory 'Компьютеры, оргтехника' on select[name='cid_1']
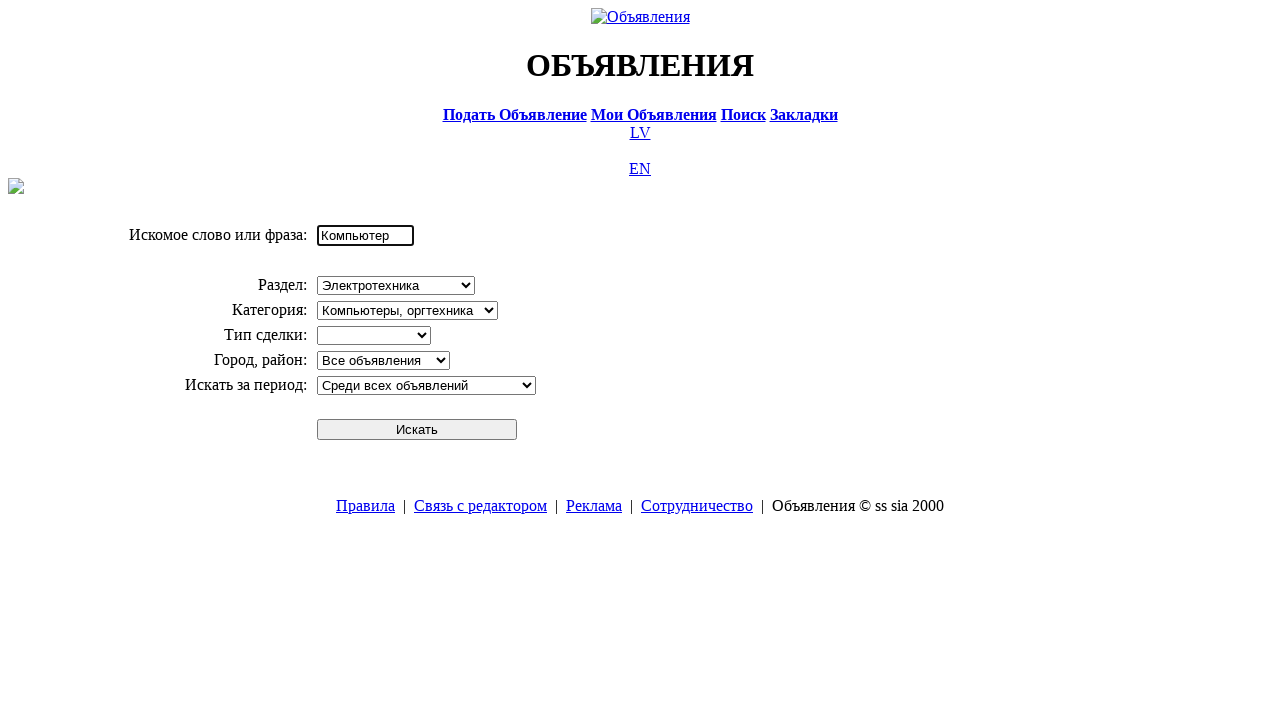

Clicked search button to perform initial search at (417, 429) on #sbtn
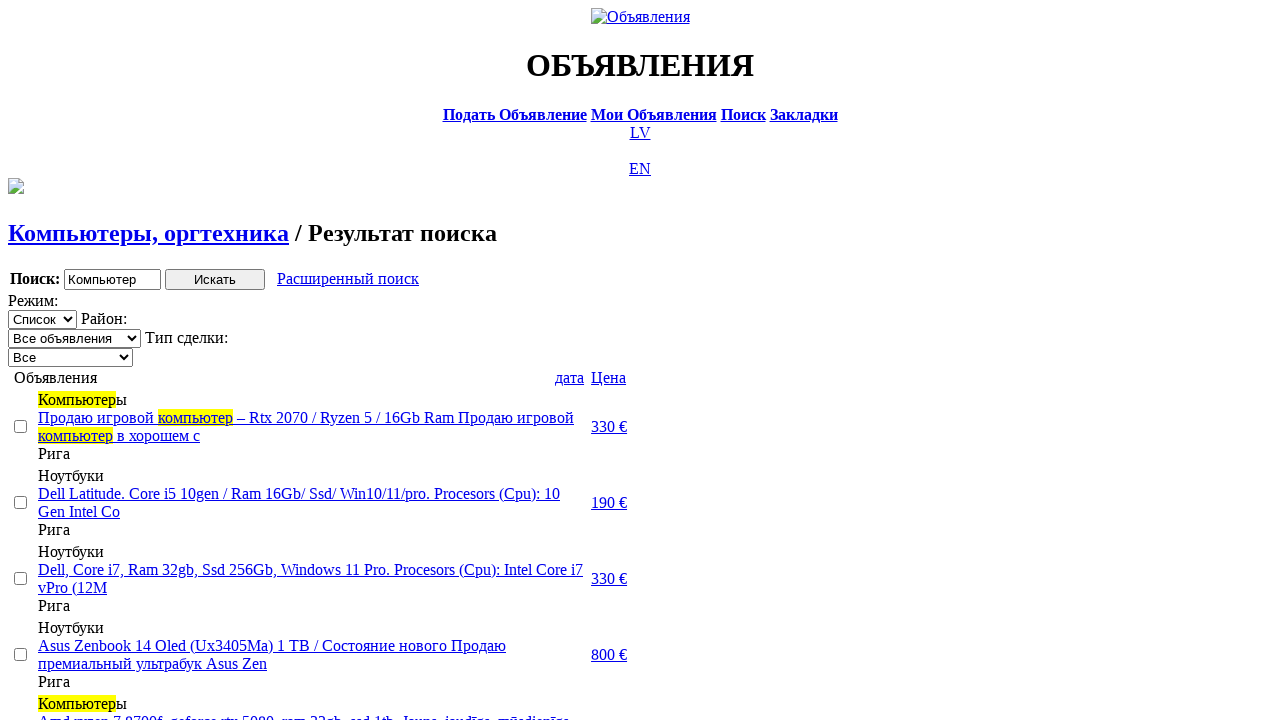

Clicked extended search link at (348, 279) on a.a9a
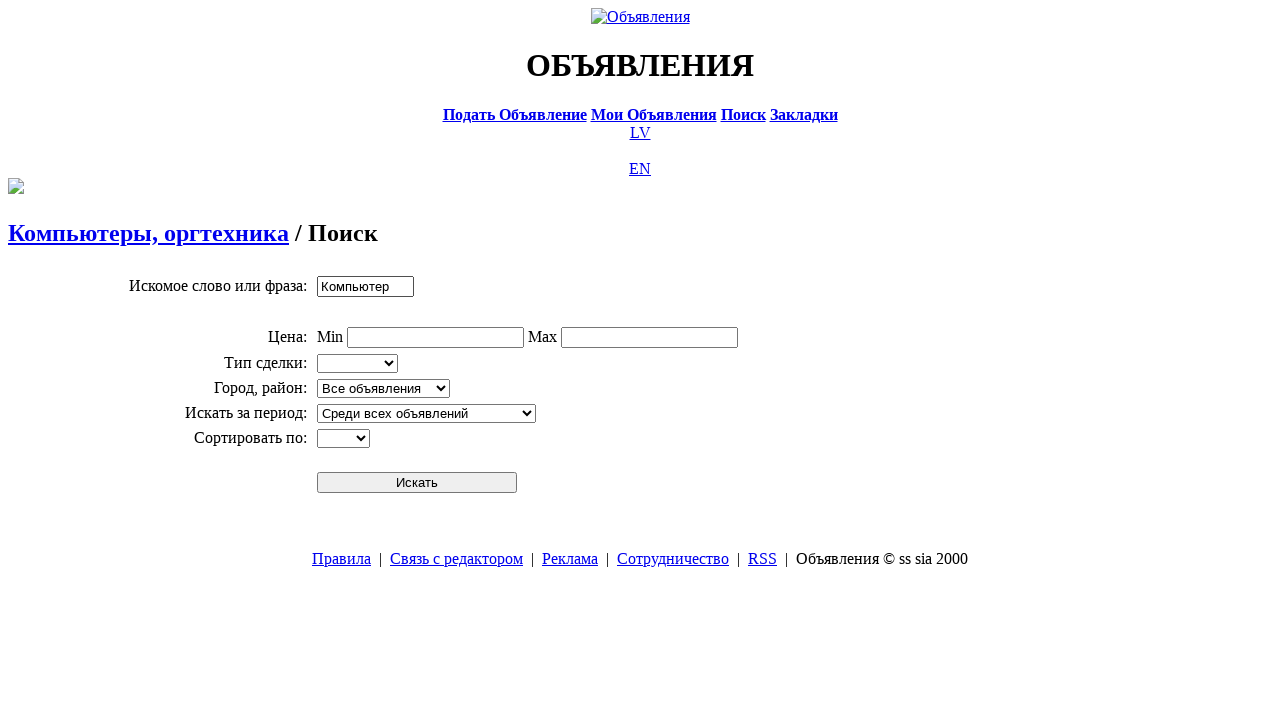

Set minimum price to 0 on input[name='topt[8][min]']
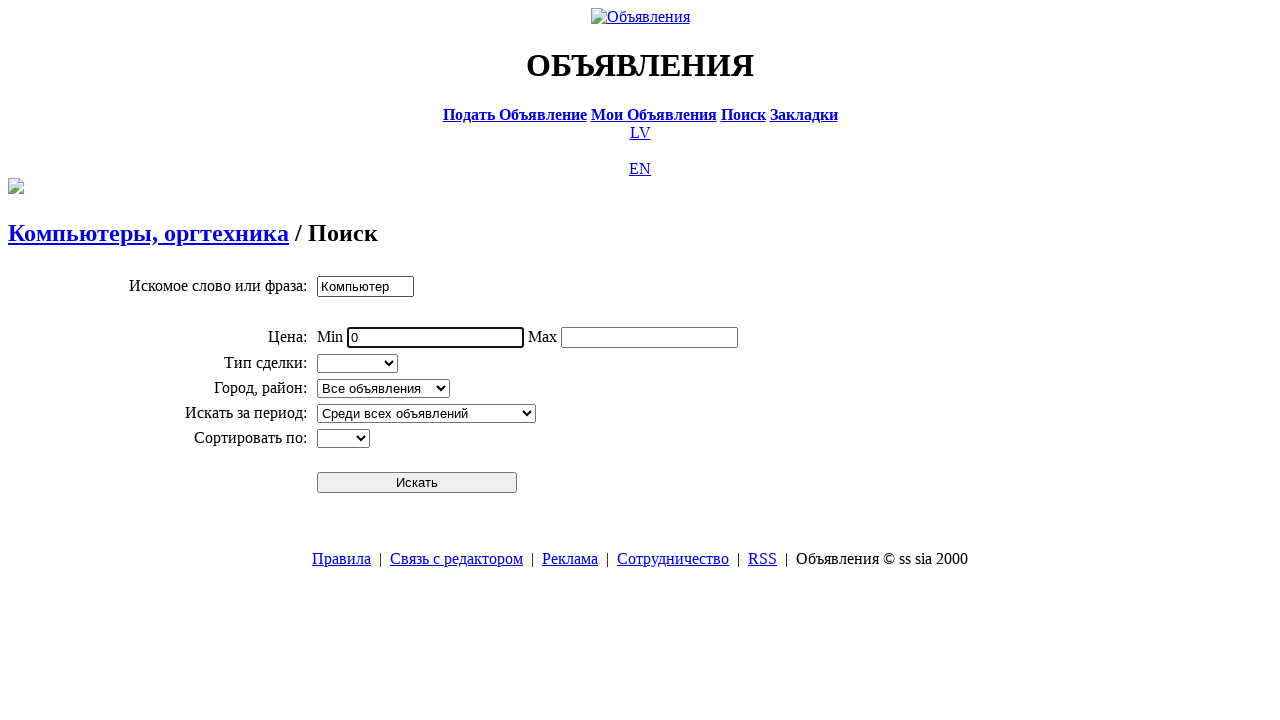

Set maximum price to 300 on input[name='topt[8][max]']
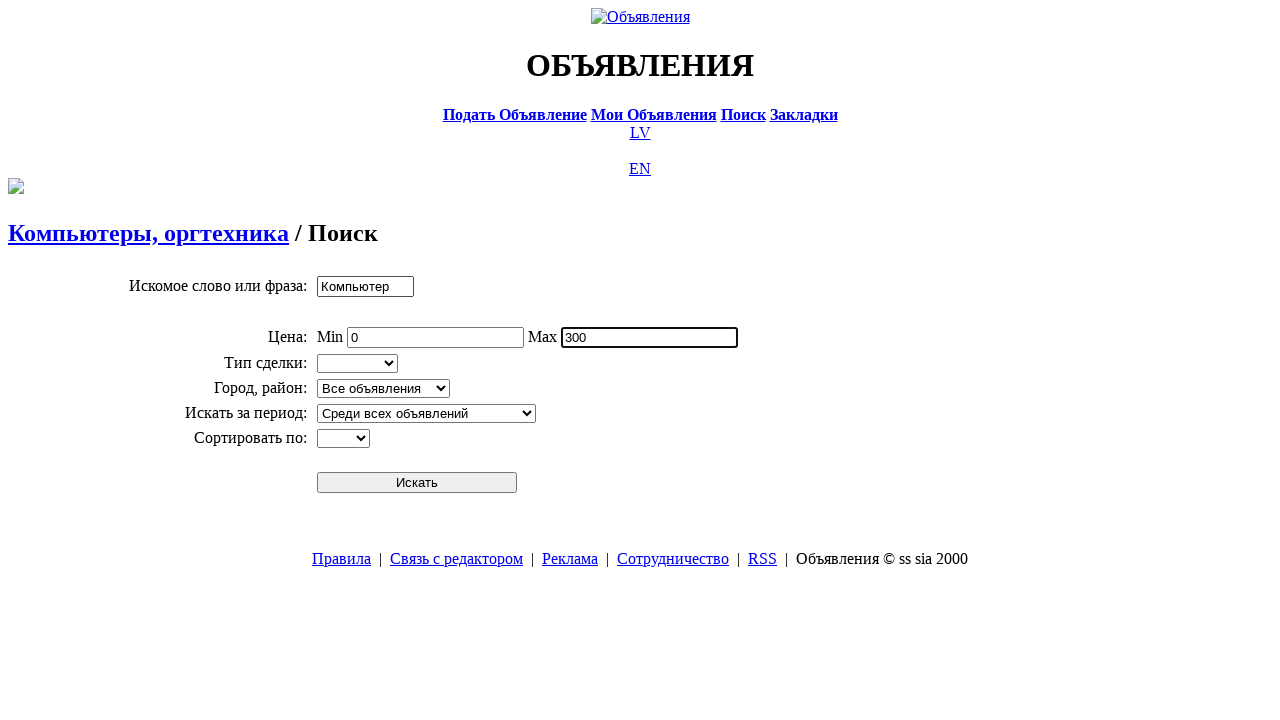

Applied price filter by clicking search button at (417, 482) on #sbtn
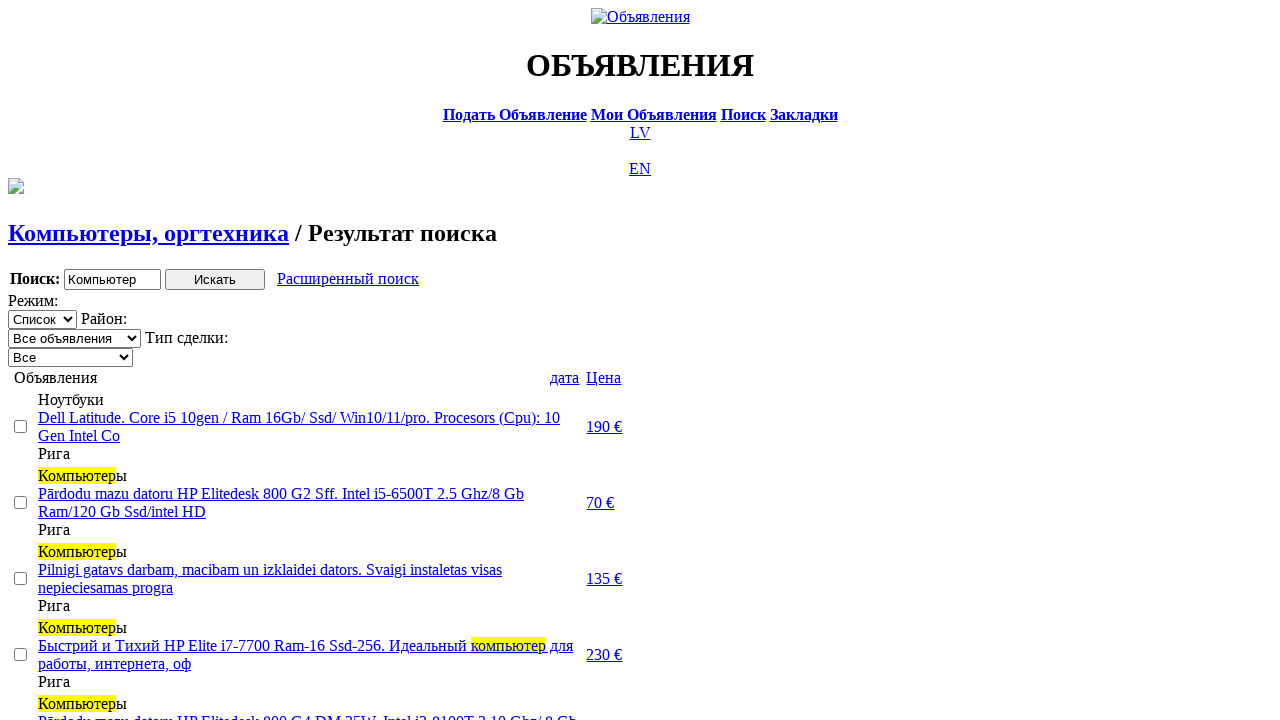

Clicked price sort (first click) at (604, 377) on text=Цена
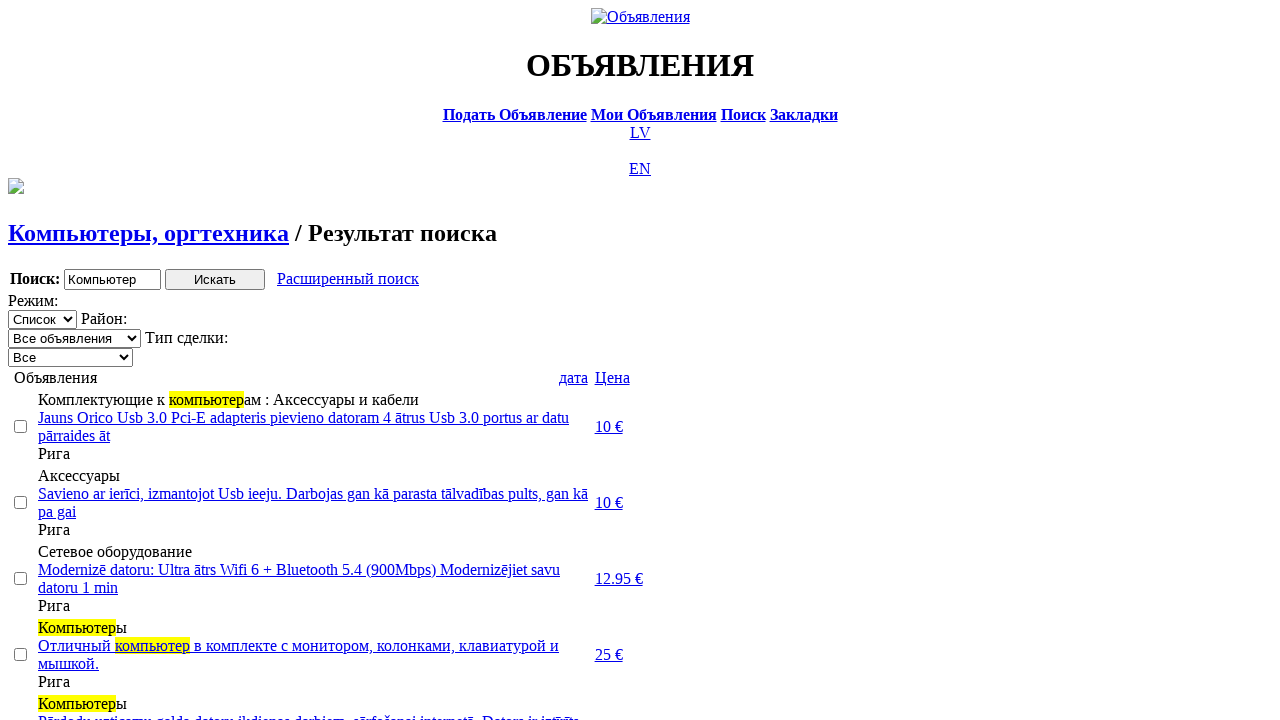

Clicked price sort (second click) - sorted descending at (612, 377) on text=Цена
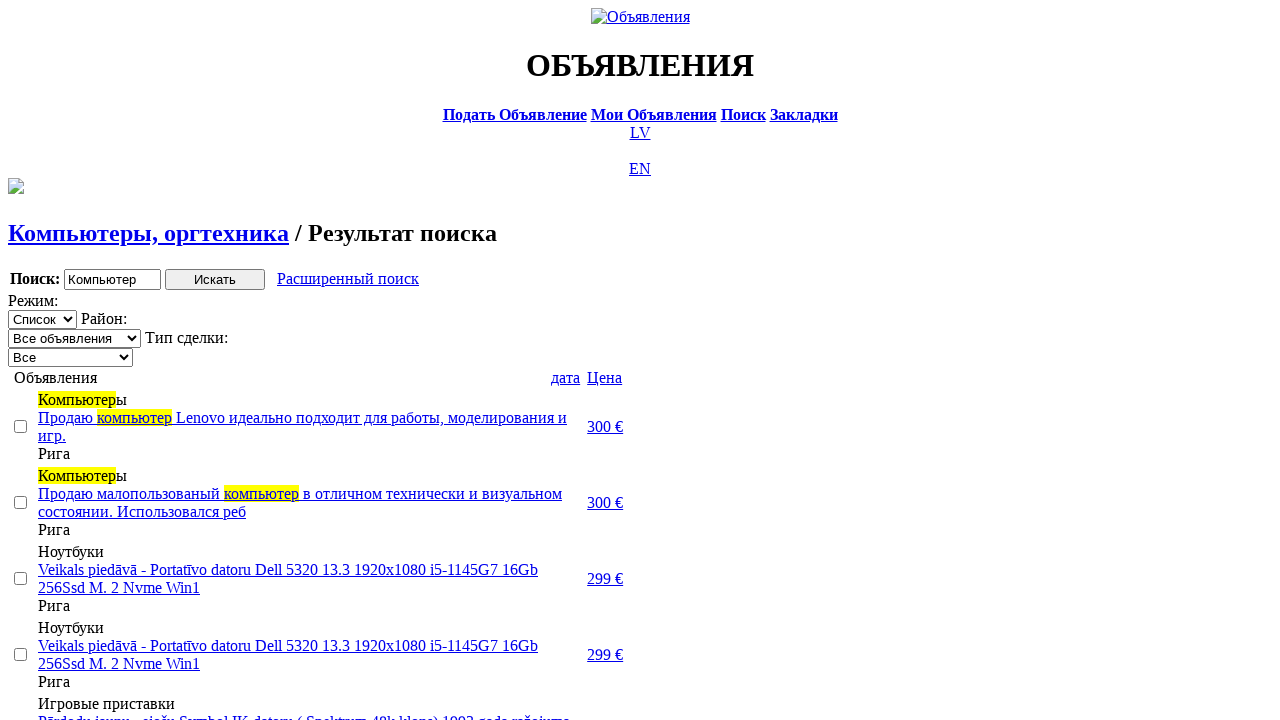

Set transaction type filter to 'Продажа' (Sale) on .filter_second_line_dv>span:nth-child(3)>select
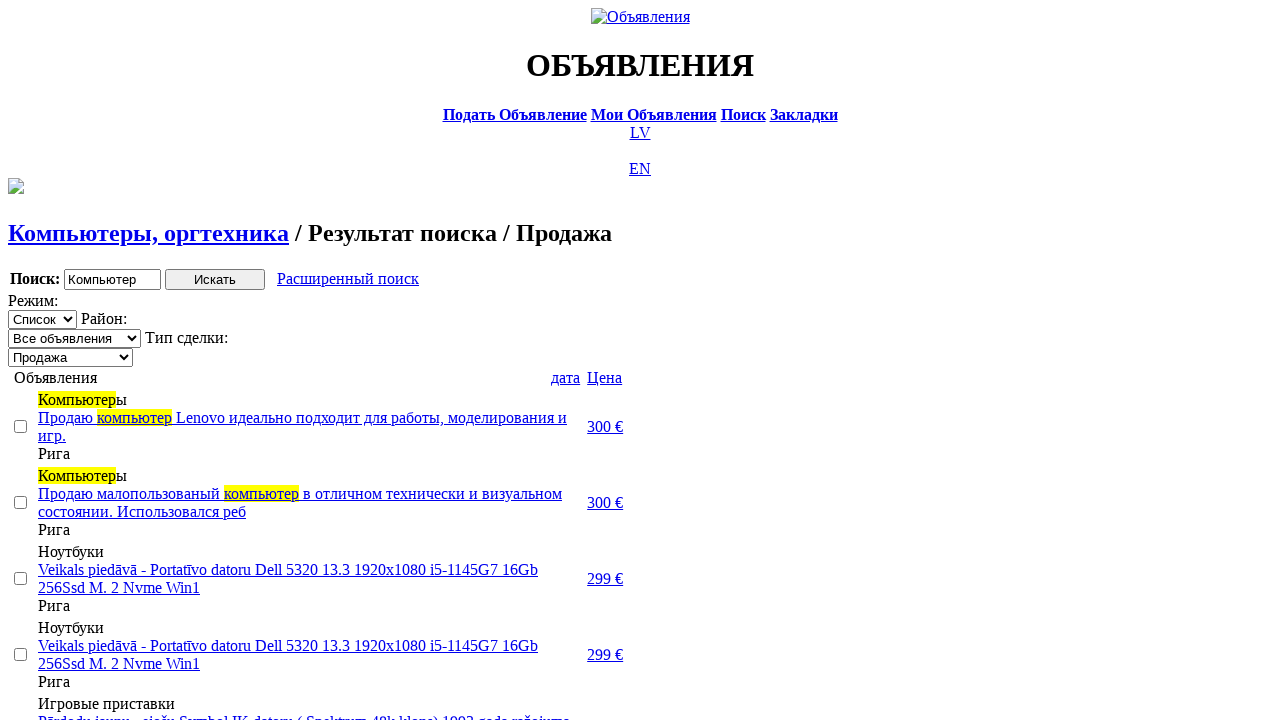

Retrieved all checkbox elements
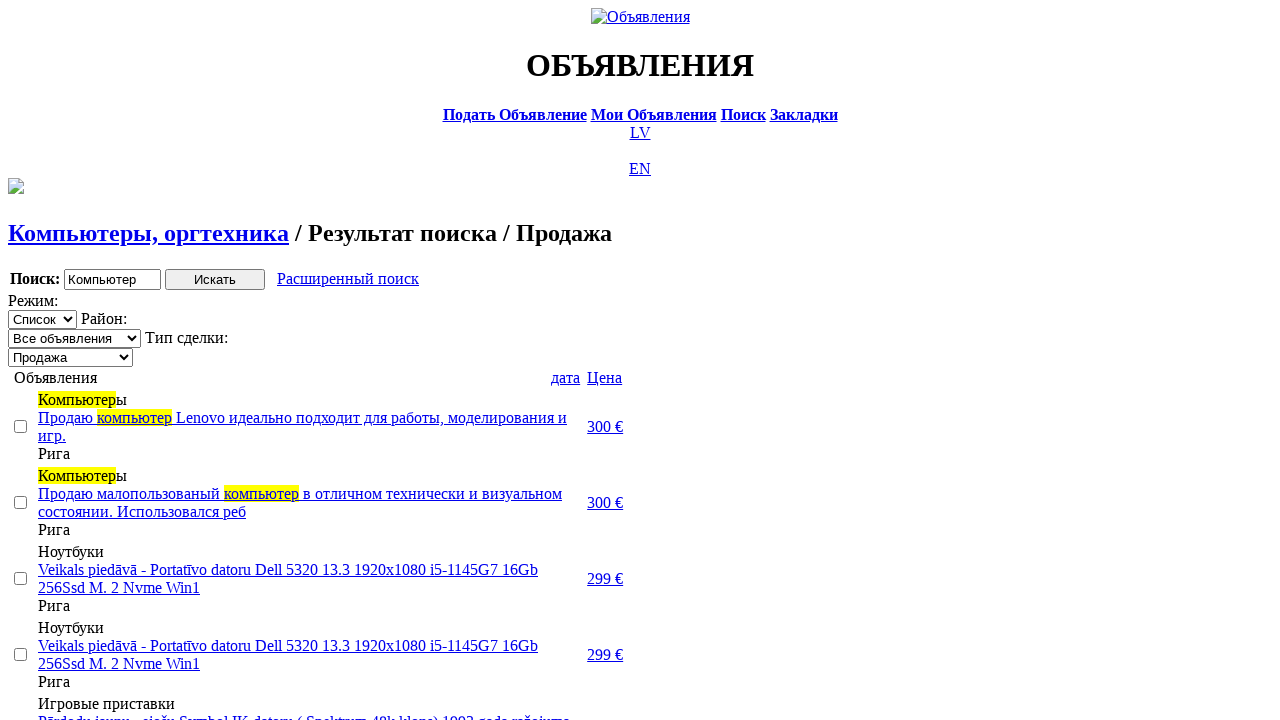

Clicked 2nd checkbox at (20, 502) on [type='checkbox'] >> nth=1
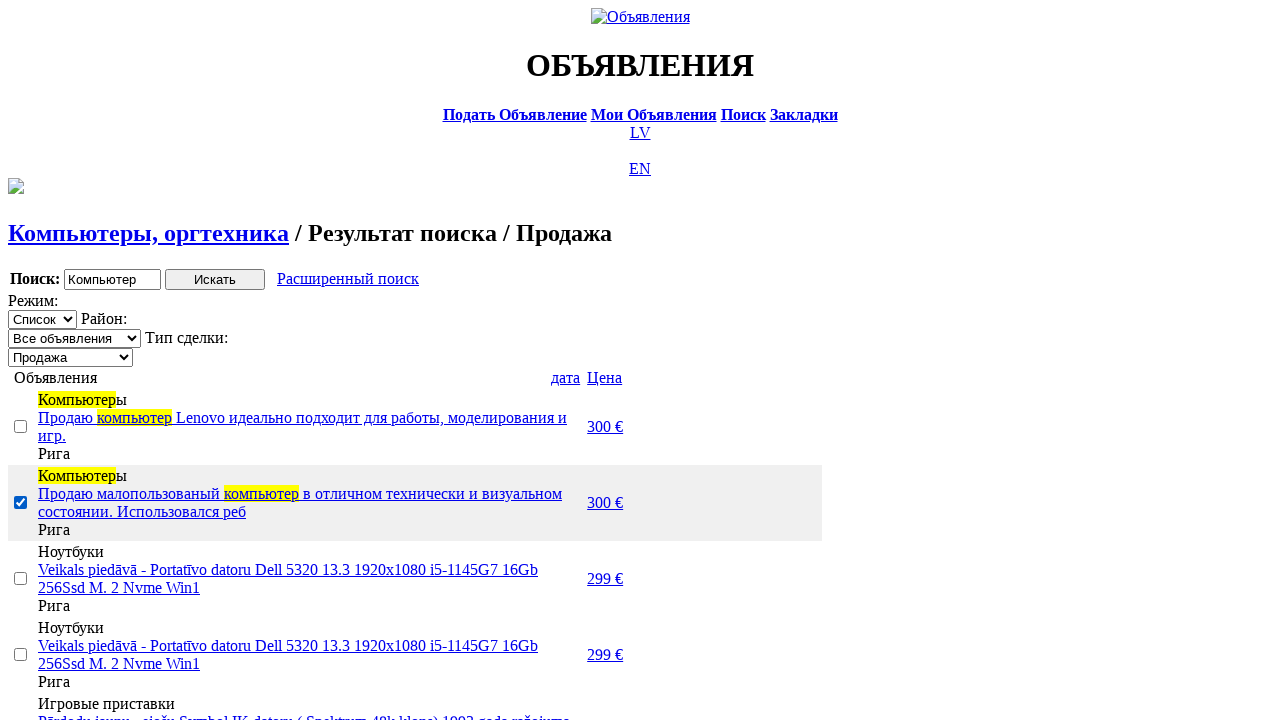

Clicked 3rd checkbox at (20, 578) on [type='checkbox'] >> nth=2
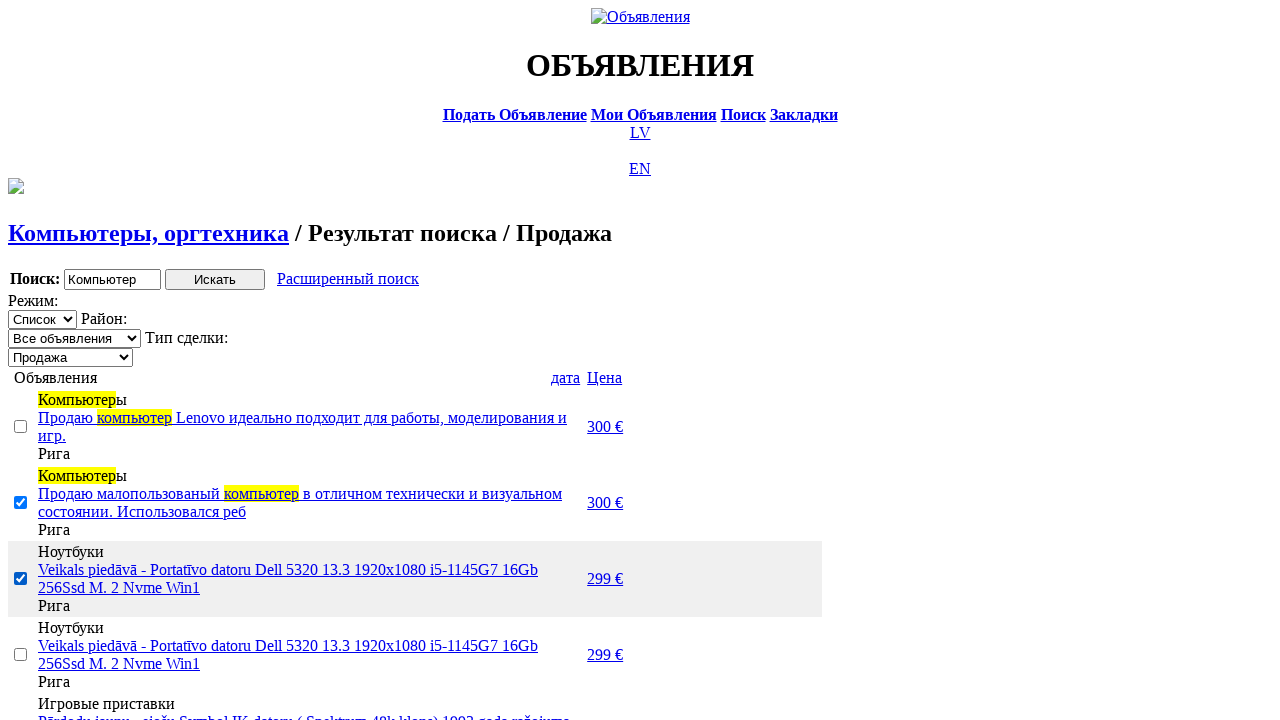

Clicked 5th checkbox at (20, 360) on [type='checkbox'] >> nth=4
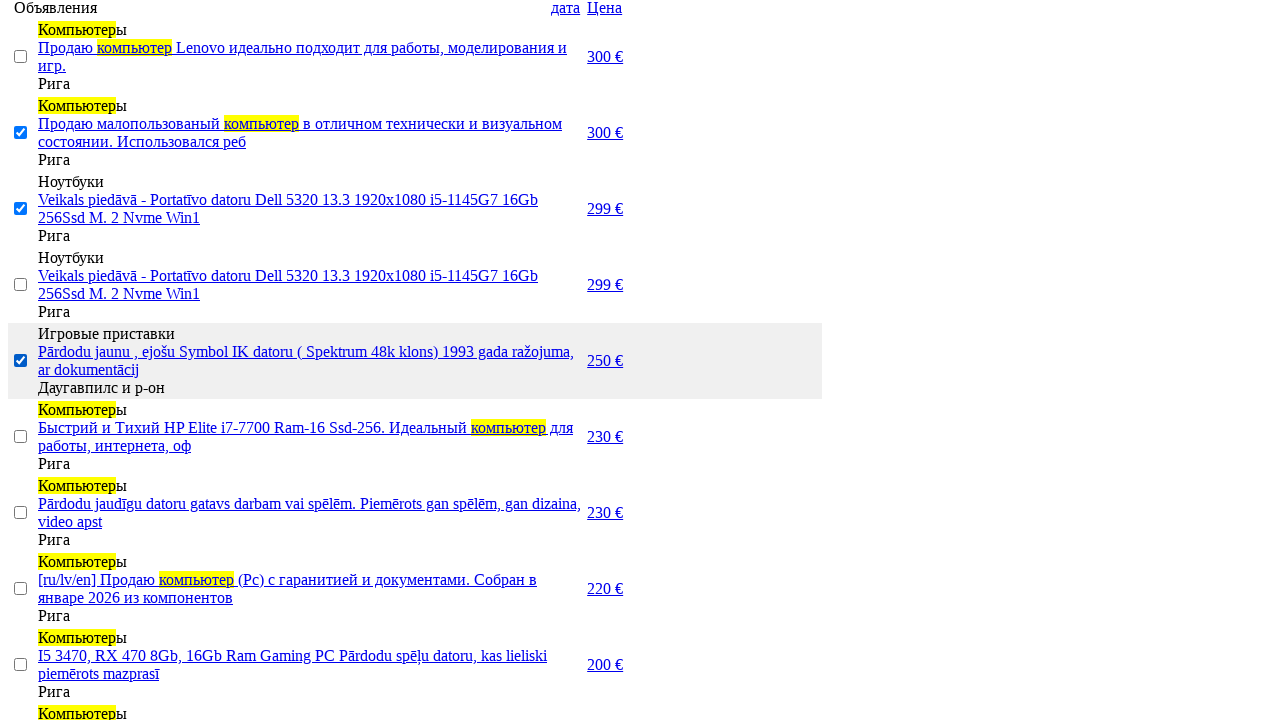

Verified selected counter shows 3 selected items
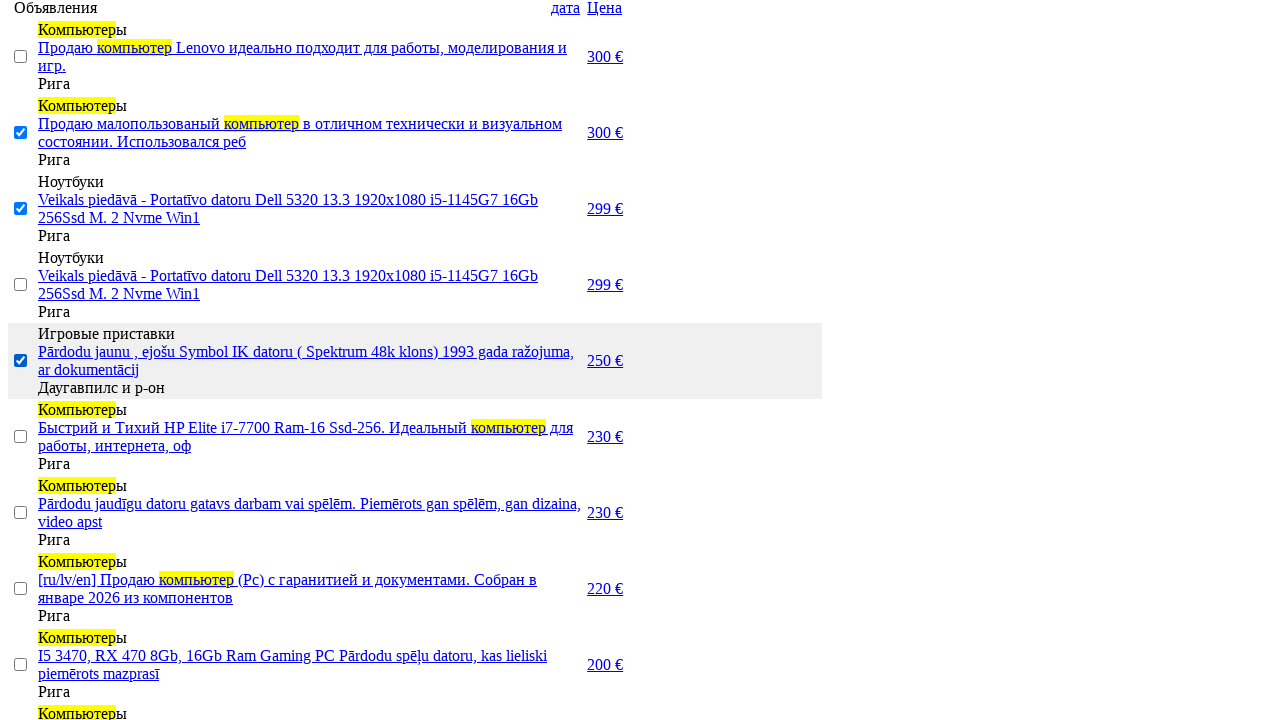

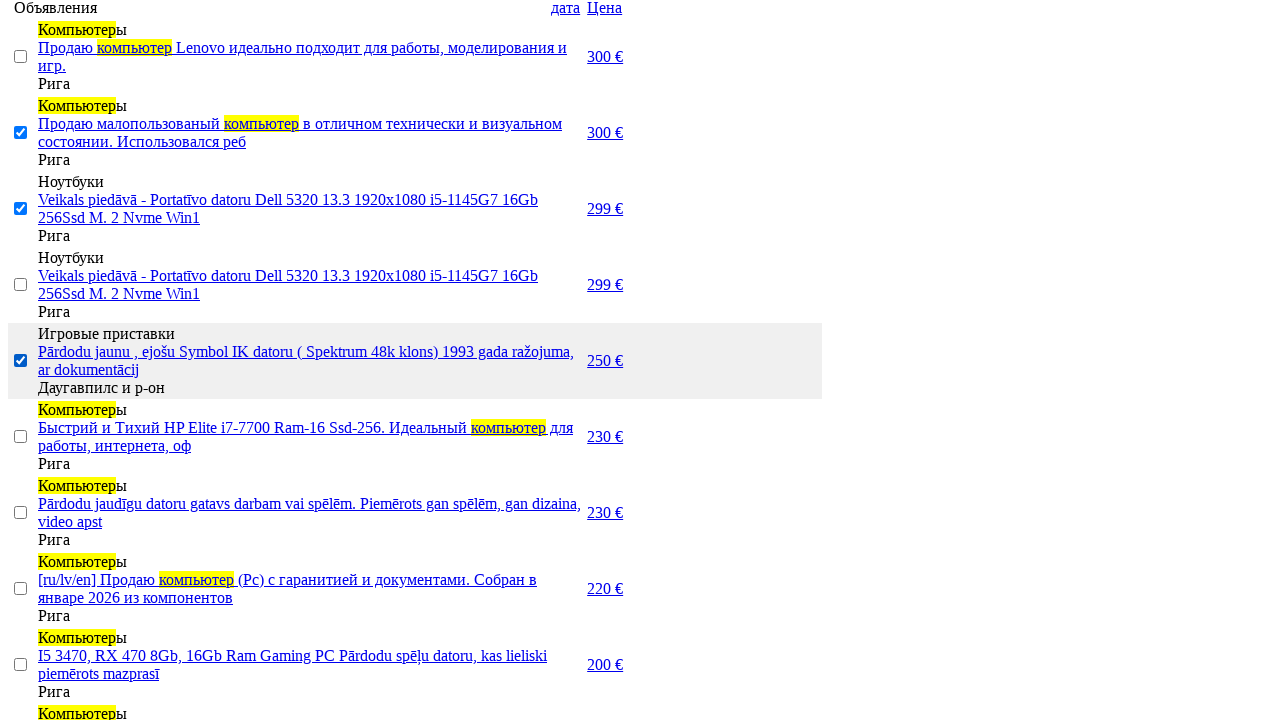